Tests a math challenge form by extracting a value from an element's attribute, calculating a result using a logarithmic formula, filling in the answer, checking required checkboxes, and submitting the form.

Starting URL: http://suninjuly.github.io/get_attribute.html

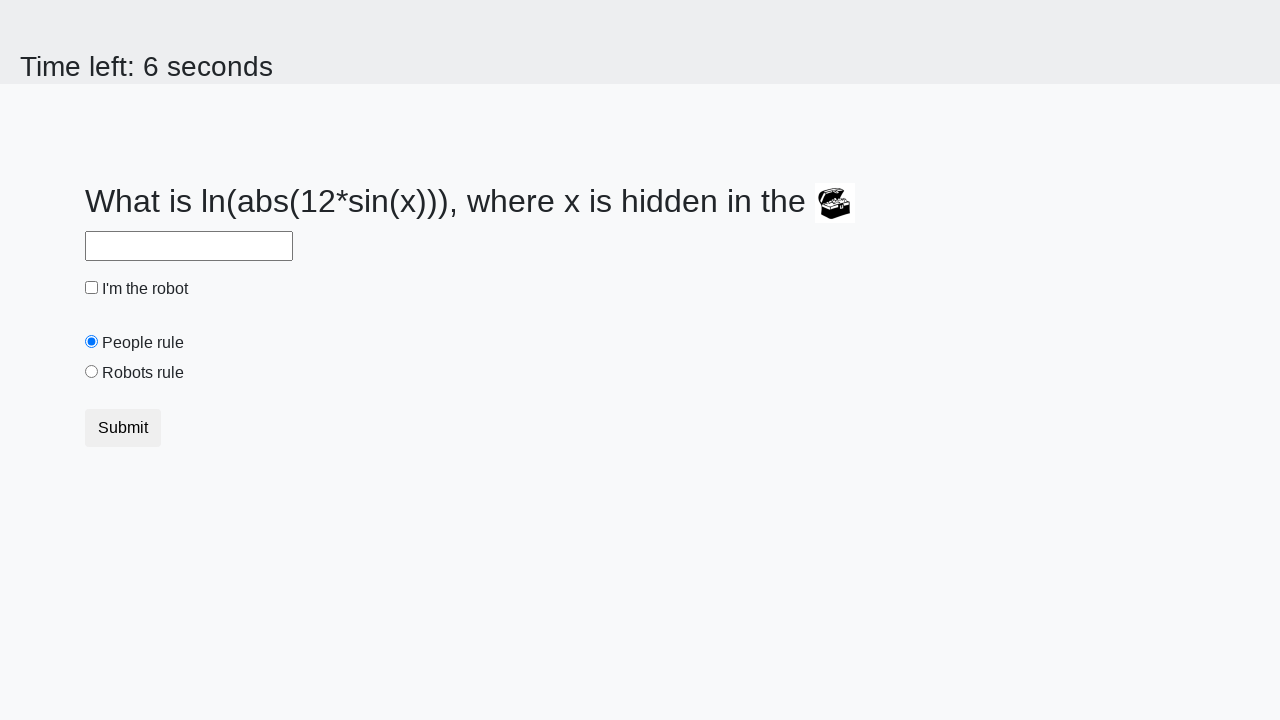

Extracted 'valuex' attribute from treasure element
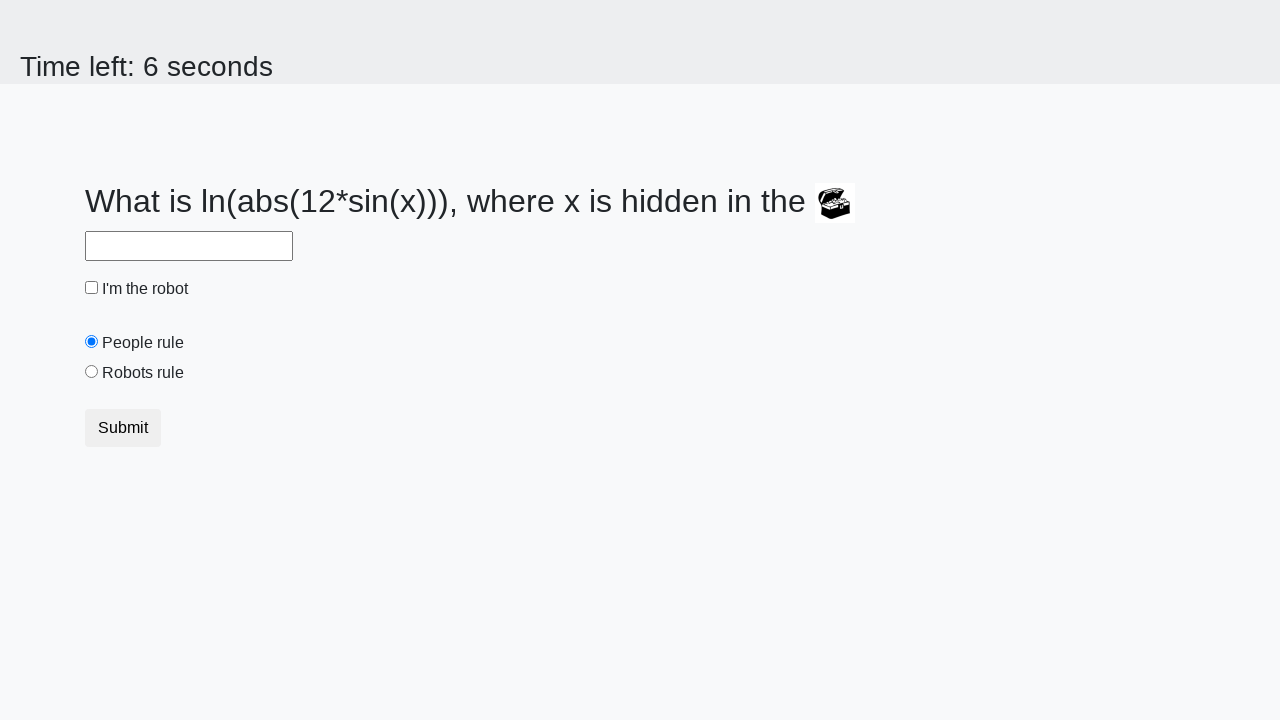

Calculated answer using logarithmic formula
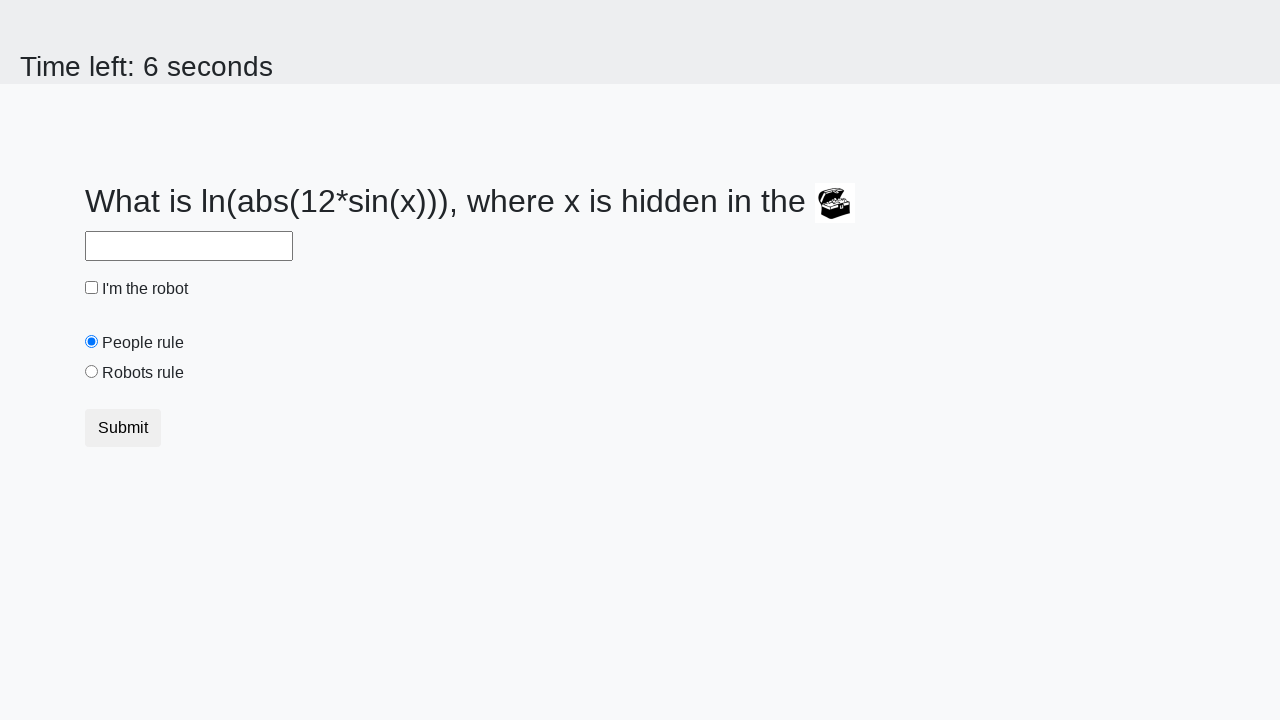

Filled answer field with calculated result on #answer
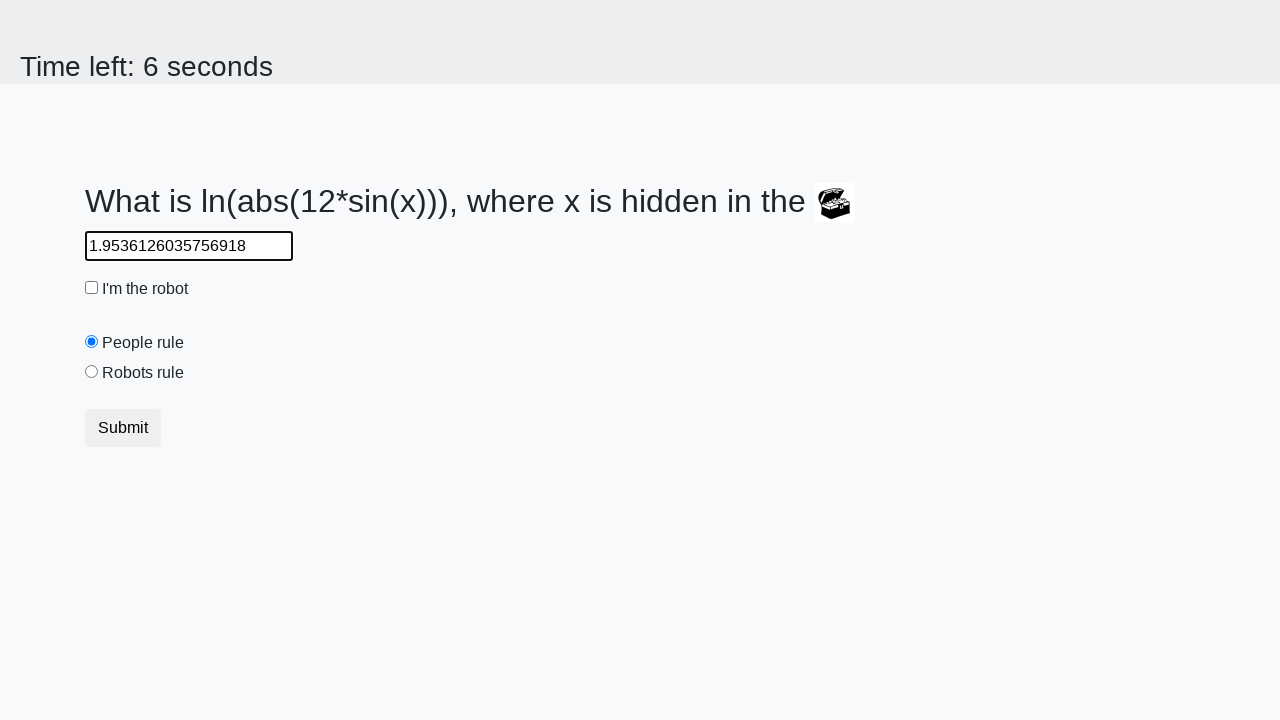

Checked the robot checkbox at (92, 288) on #robotCheckbox
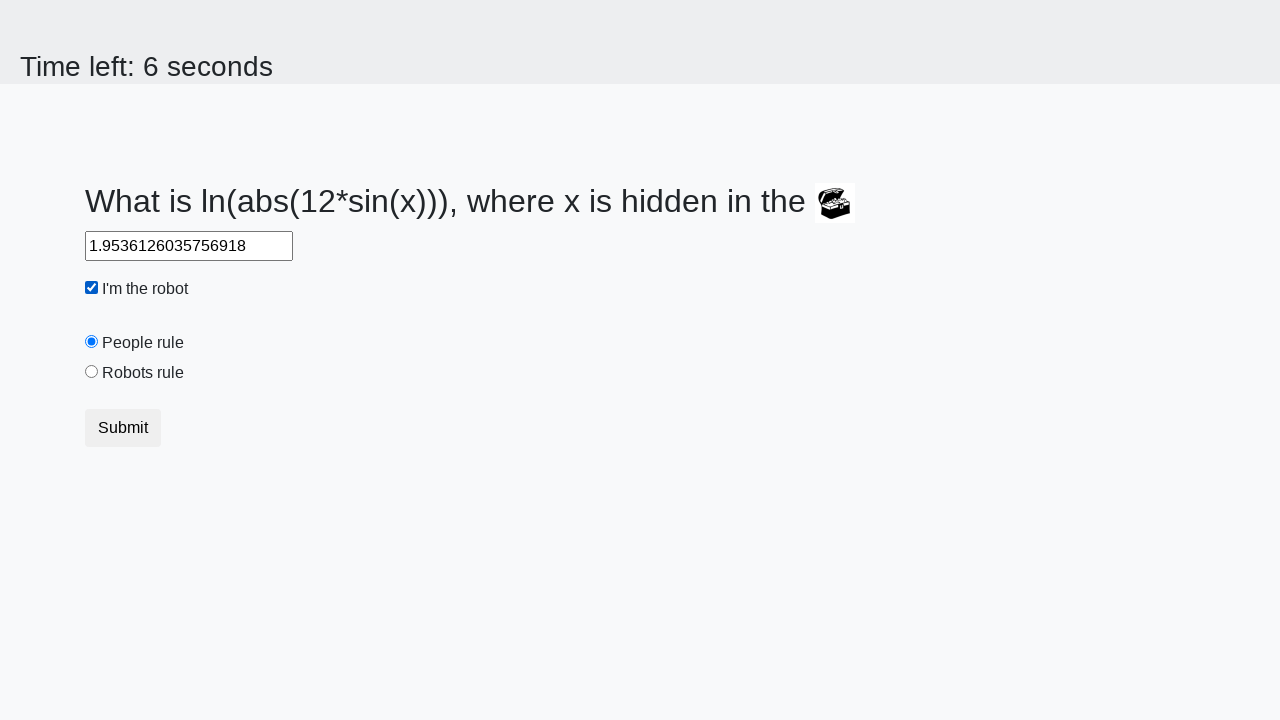

Checked the robots rule checkbox at (92, 372) on #robotsRule
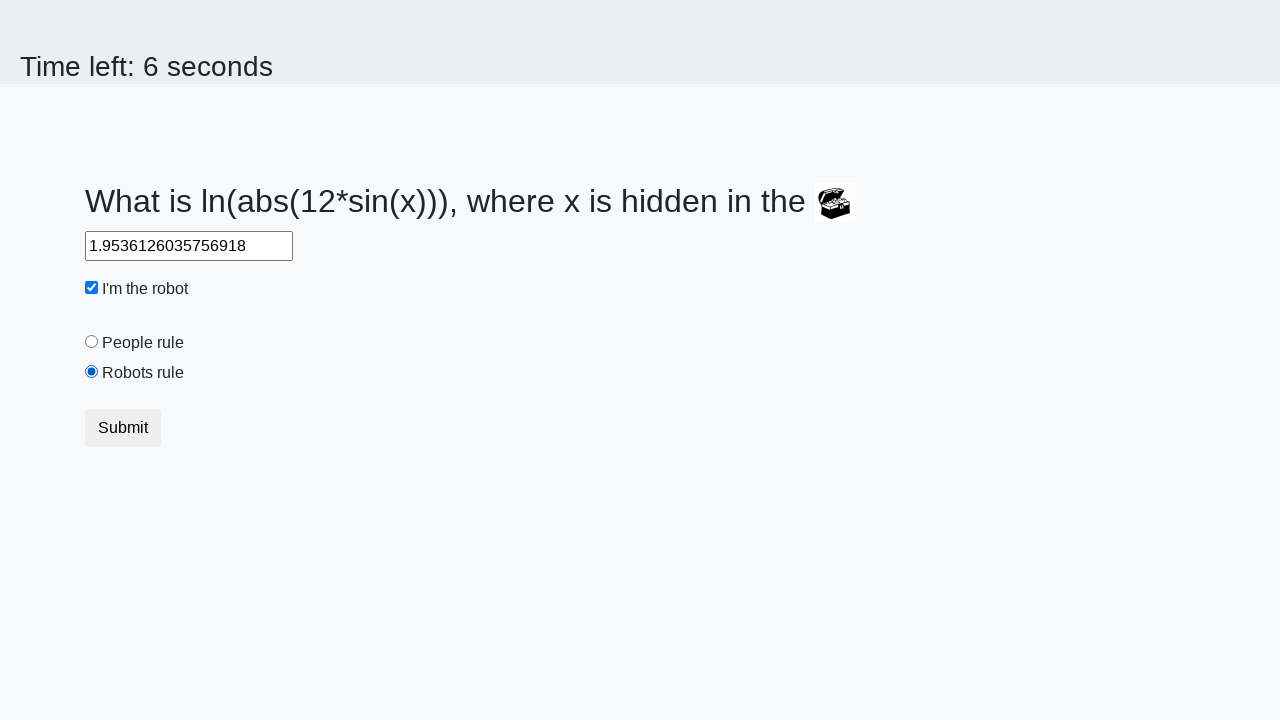

Submitted the form at (123, 428) on button.btn
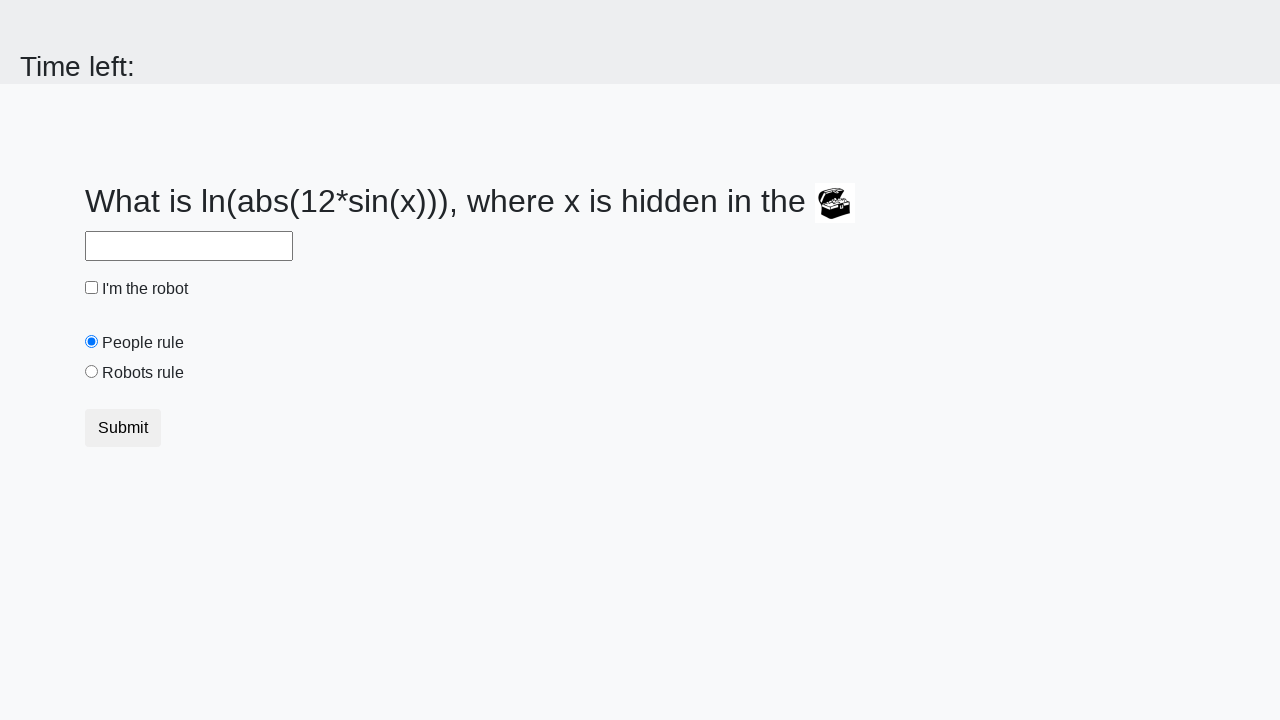

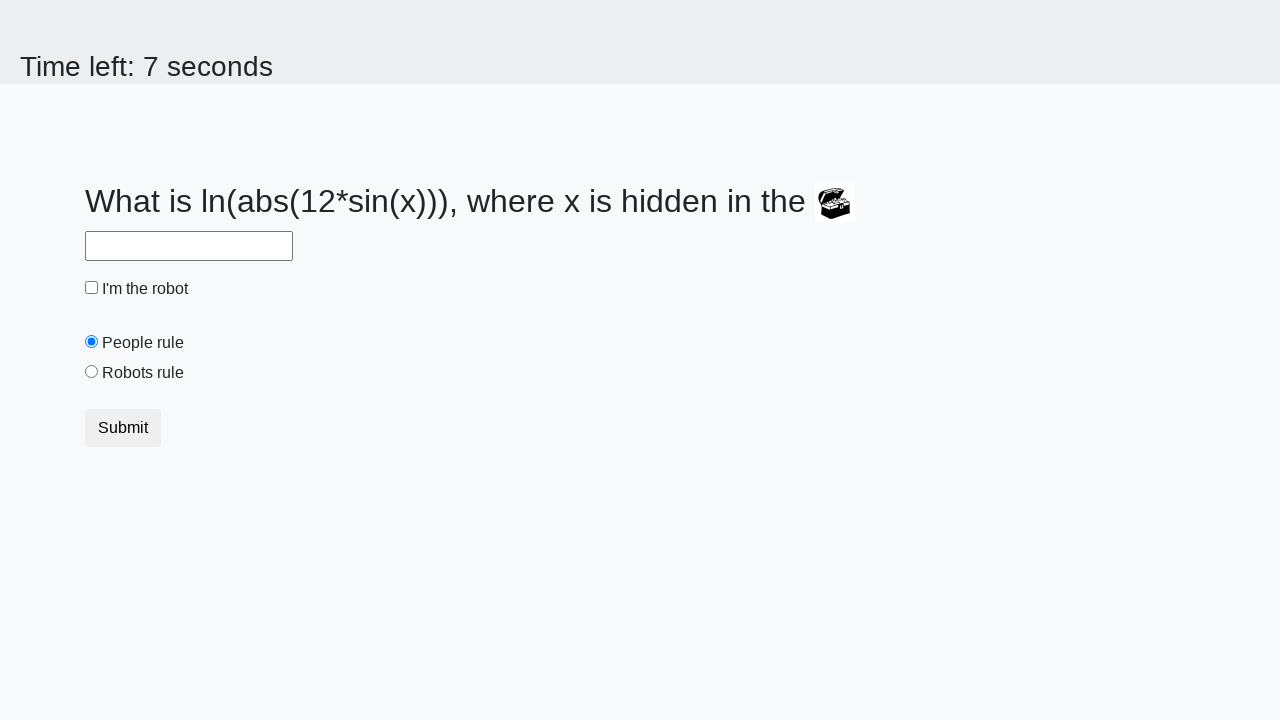